Tests sorting the Due column using semantic class-based locators on the second table, verifying ascending order.

Starting URL: http://the-internet.herokuapp.com/tables

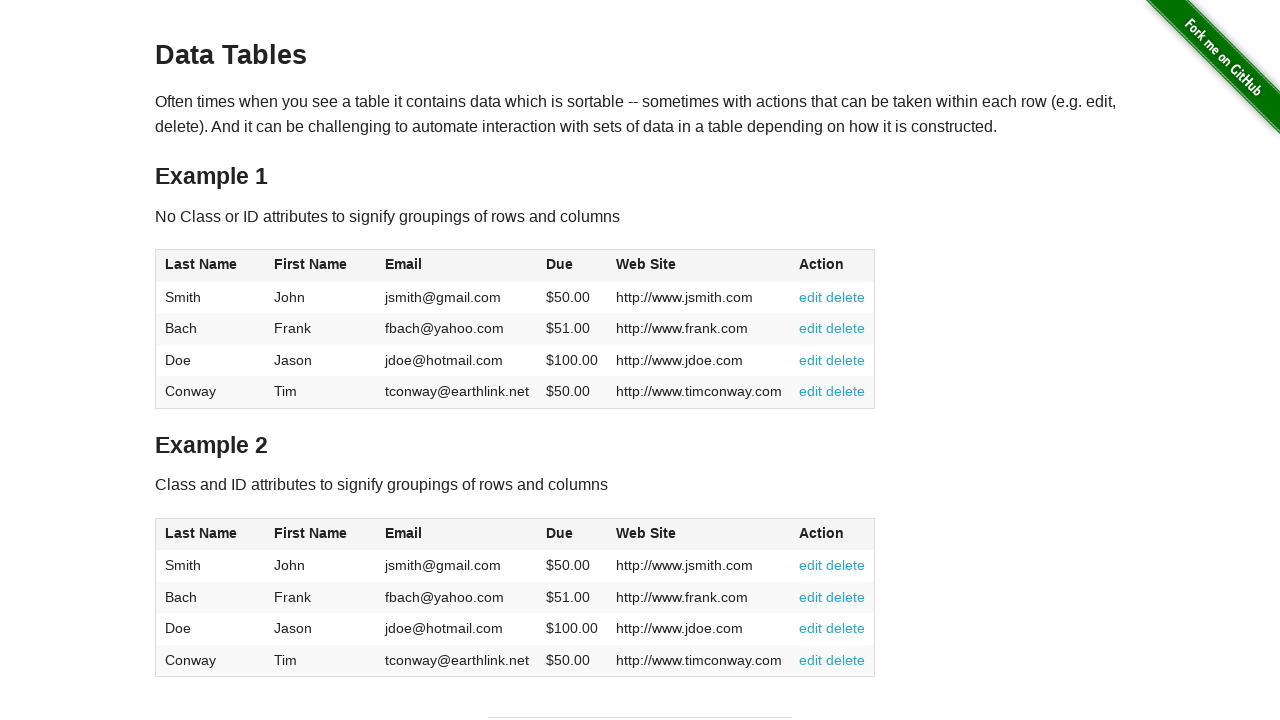

Clicked the Due column header in second table to sort at (560, 533) on #table2 thead .dues
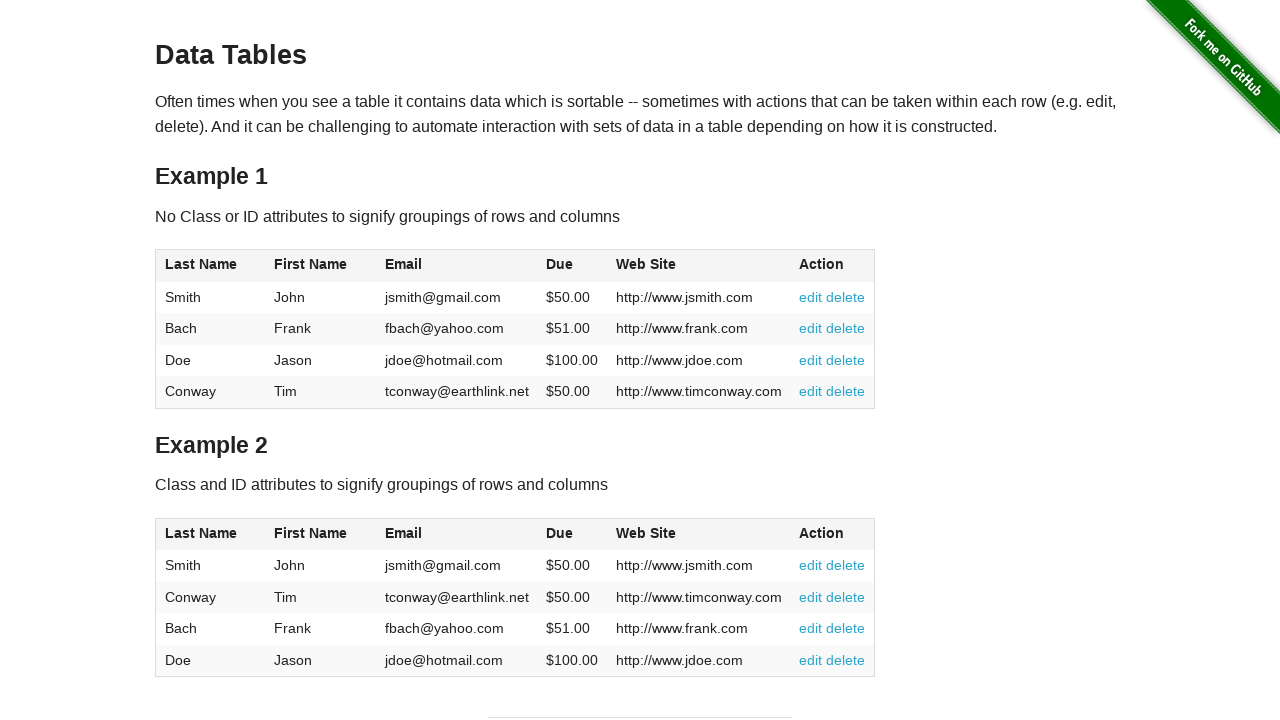

Waited for Due column cells to load in second table
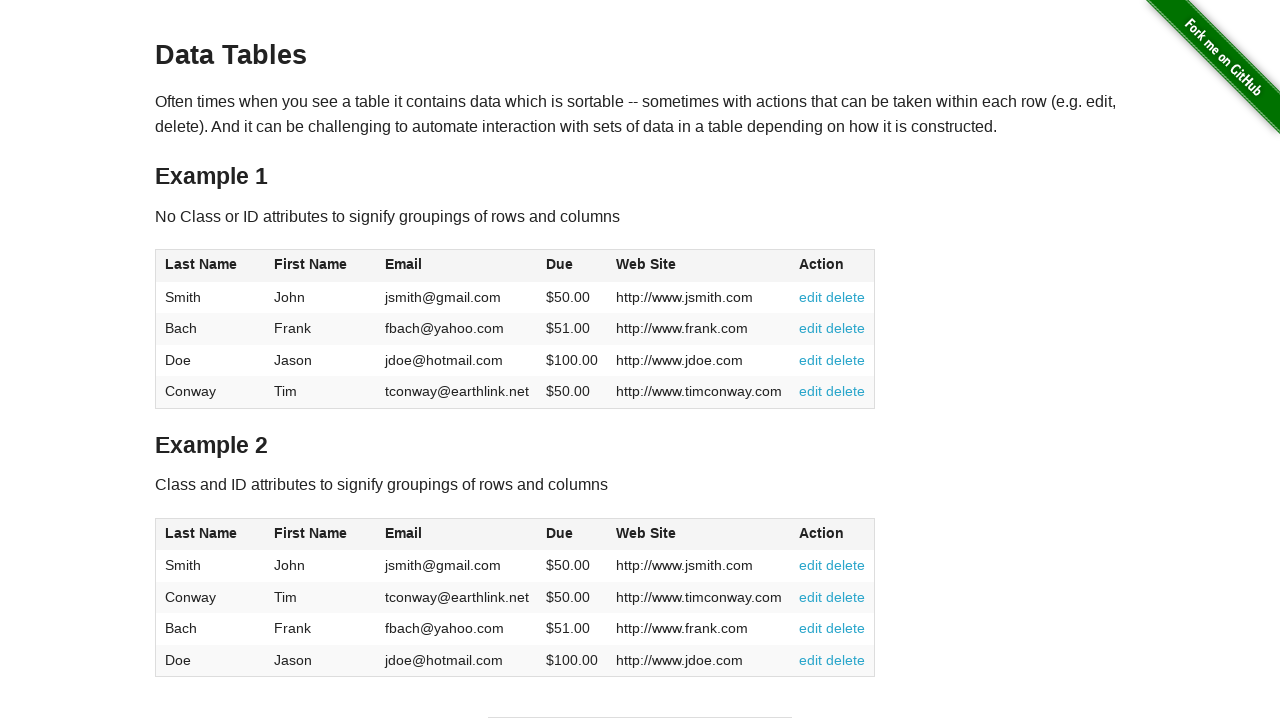

Retrieved all Due column cell elements from second table
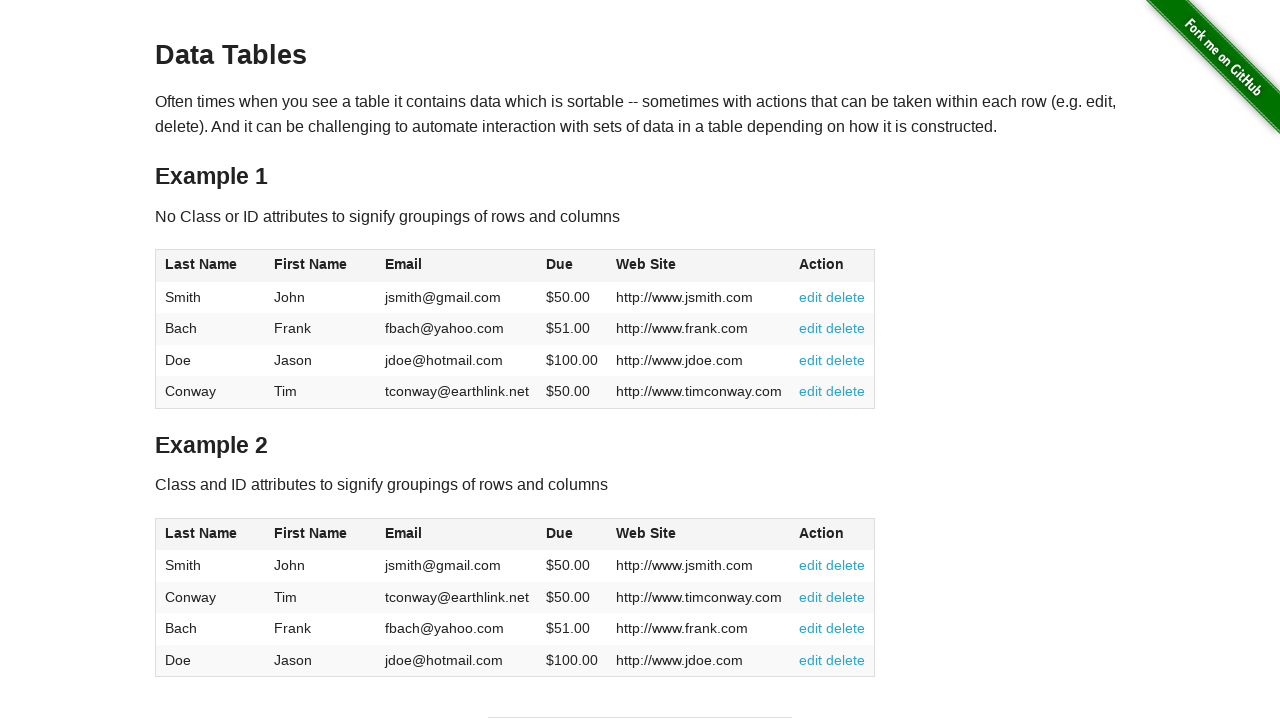

Extracted and parsed all Due values as floats
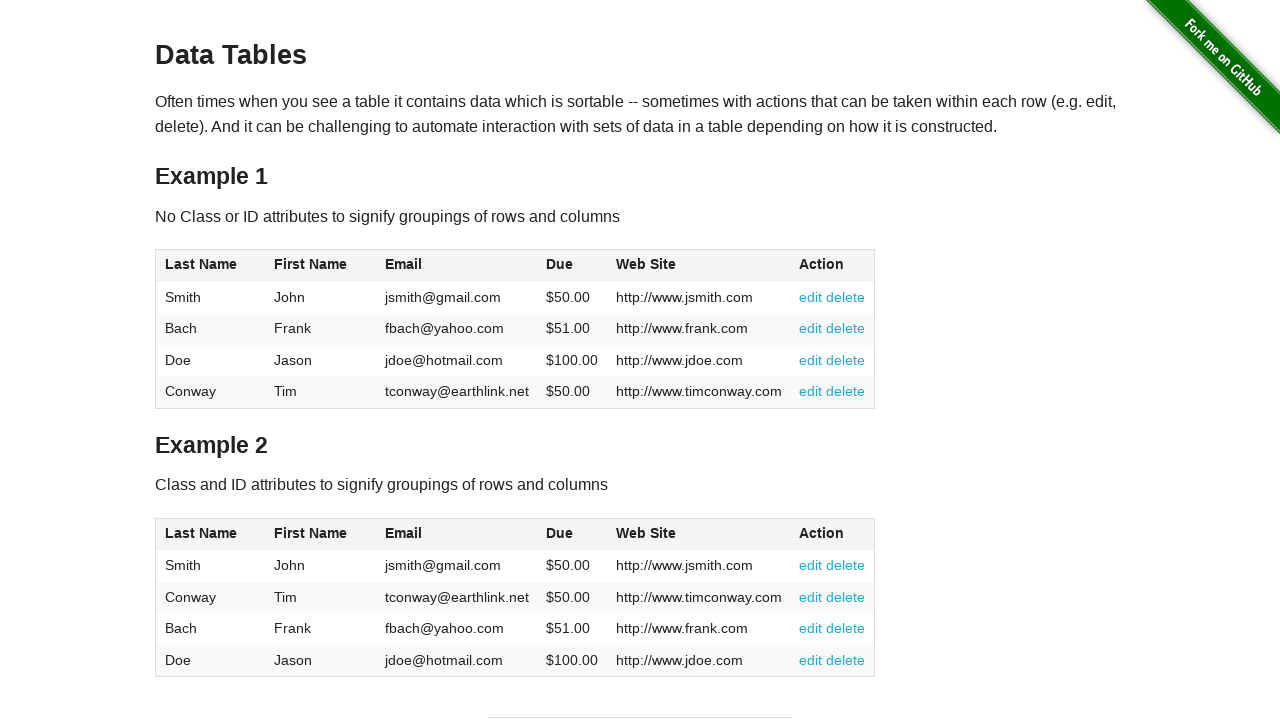

Verified Due column is sorted in ascending order
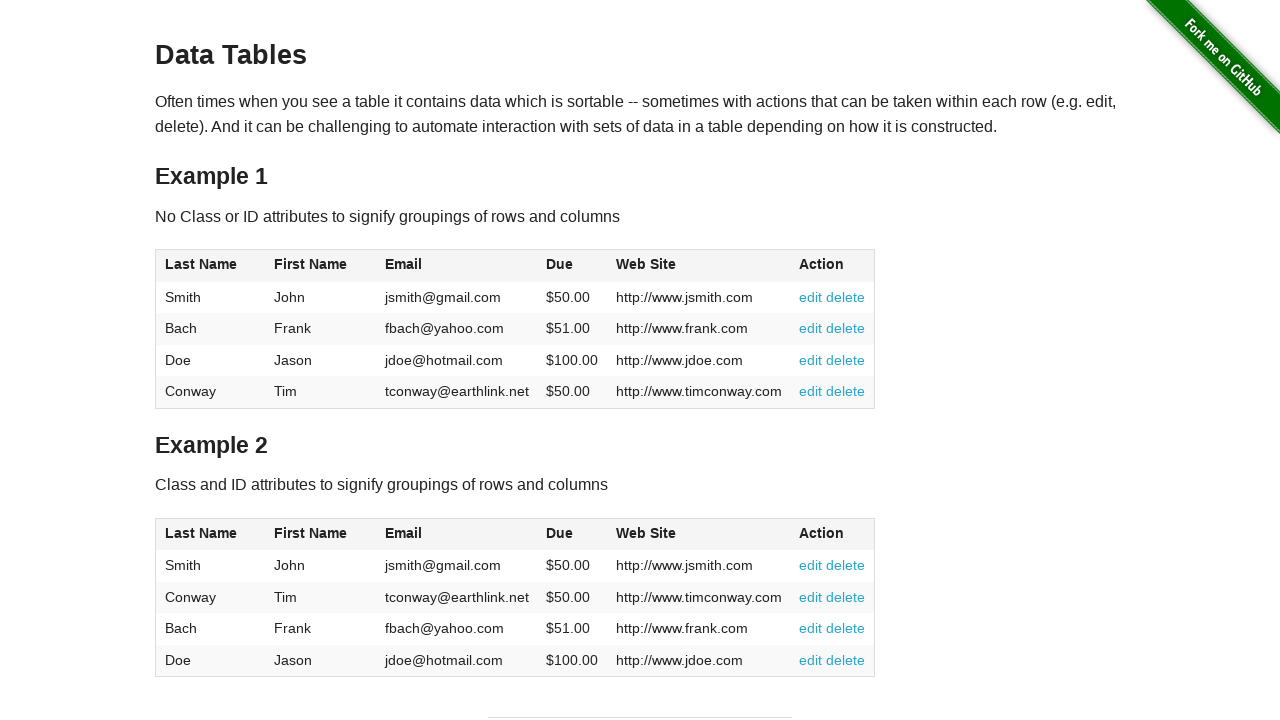

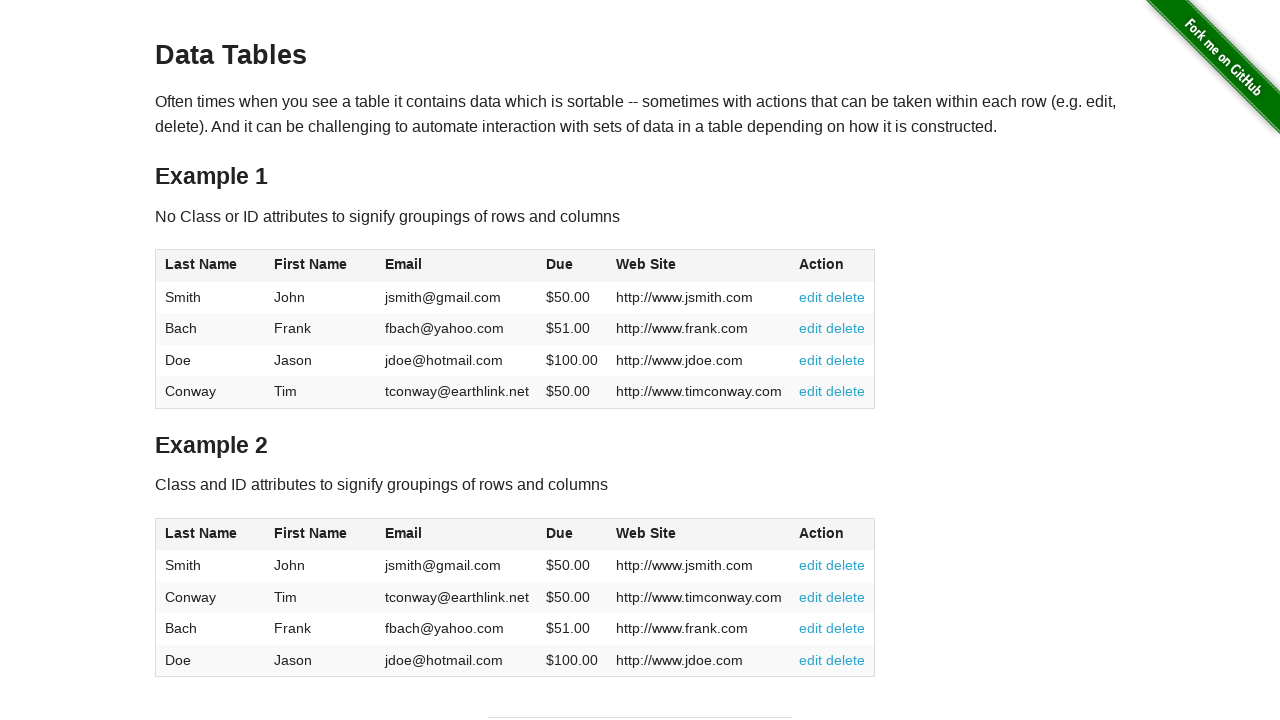